Tests right-click (context click) functionality on a button and verifies the success message is displayed

Starting URL: https://demoqa.com/buttons

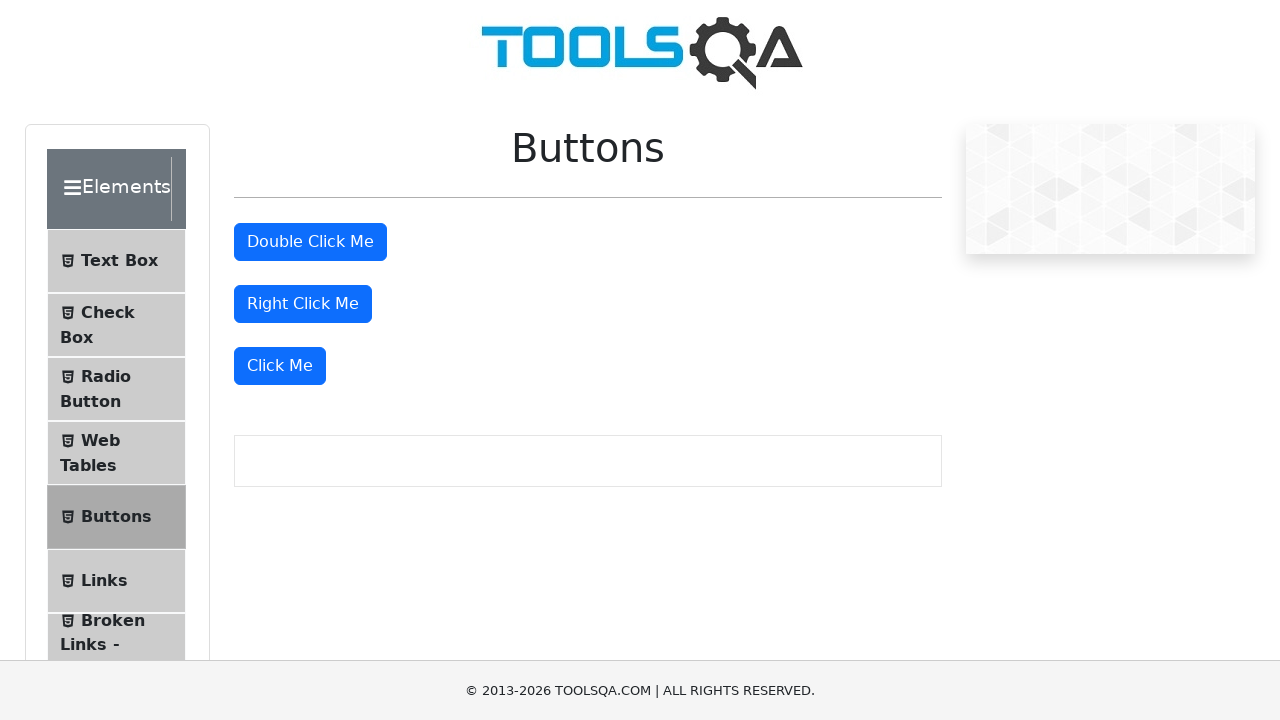

Located the right-click button element
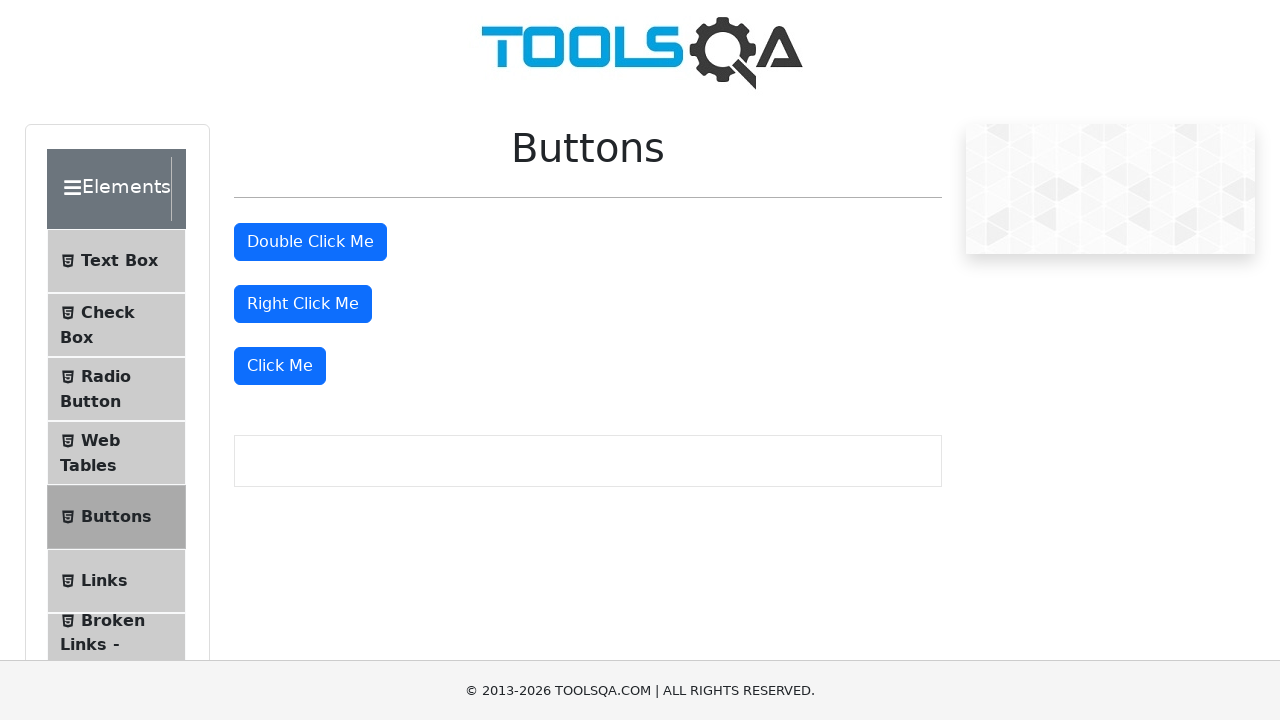

Scrolled right-click button into view
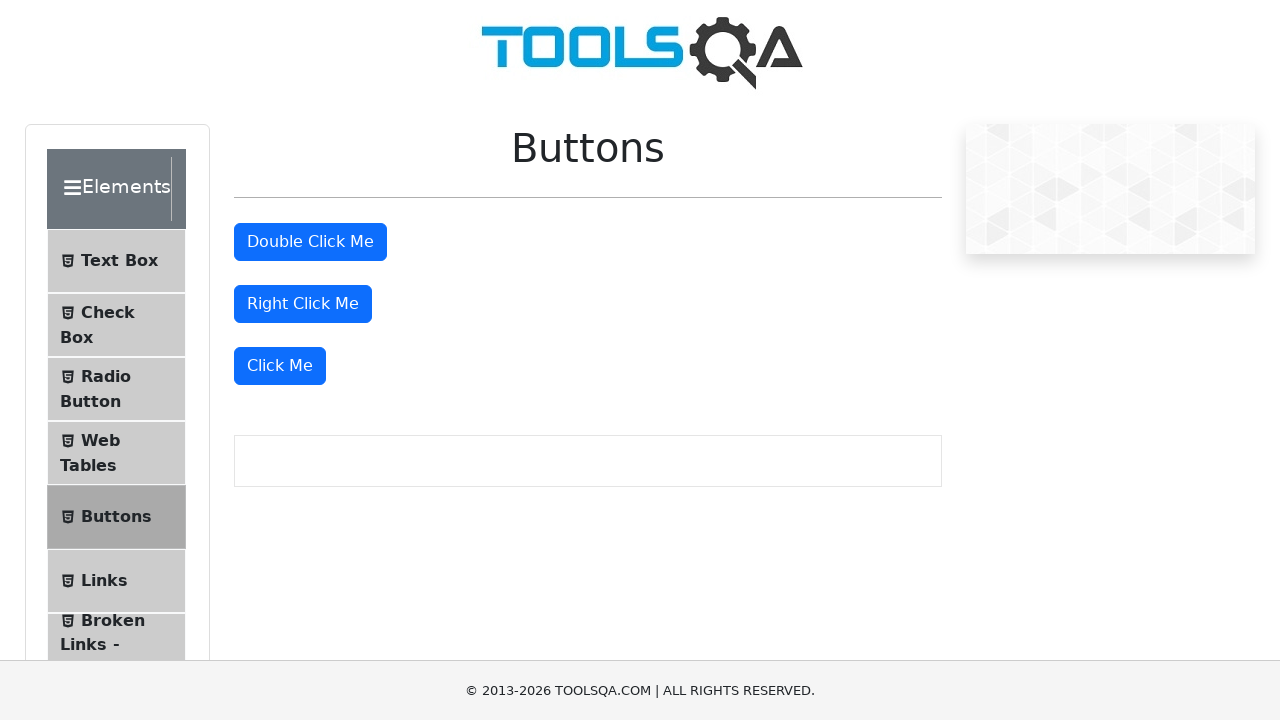

Right-clicked the button to trigger context menu at (303, 304) on #rightClickBtn
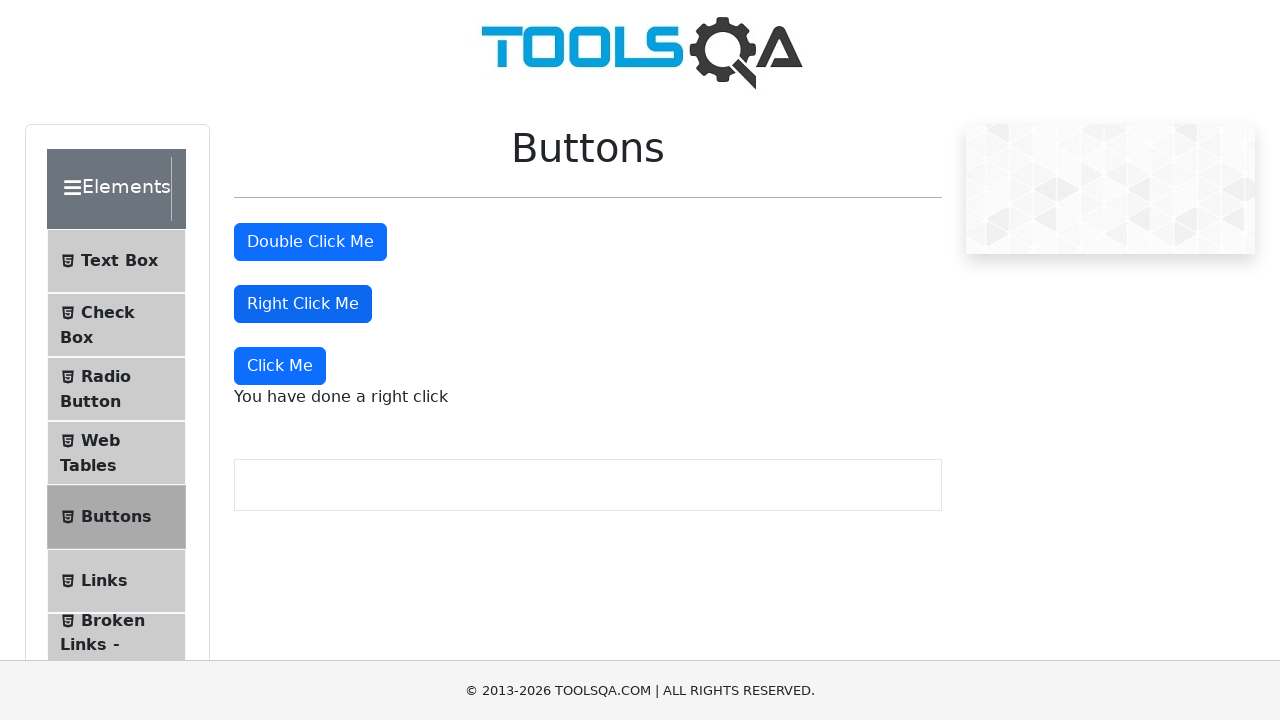

Right-click success message appeared on the page
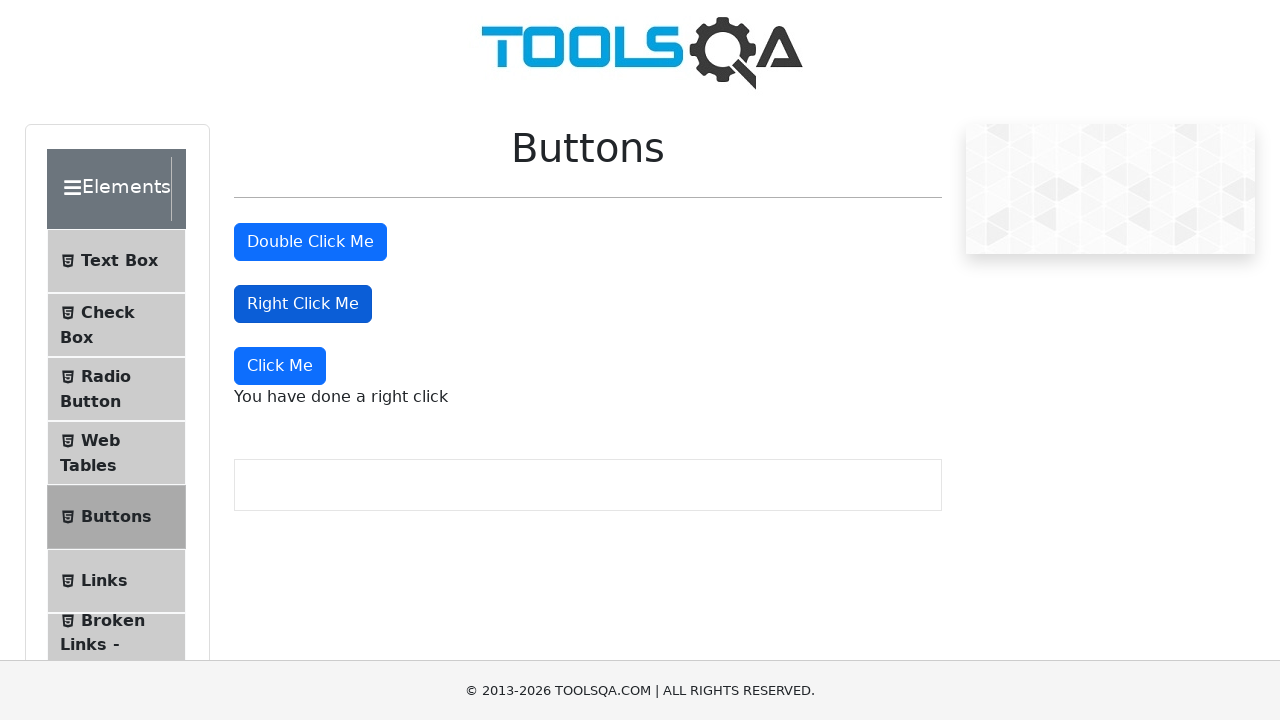

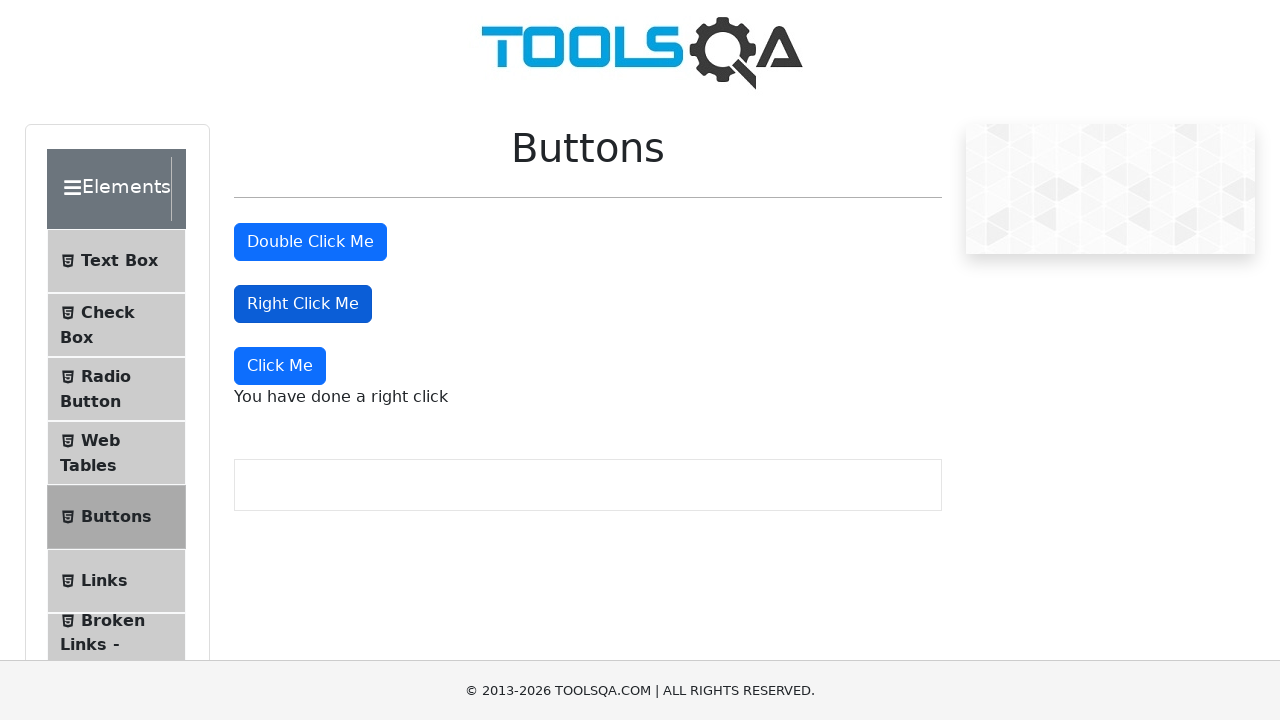